Checks if syn_103 (Synergy Country Club) site loads by verifying visibility of "Клубный посёлок" text

Starting URL: https://synergycountryclub.ru

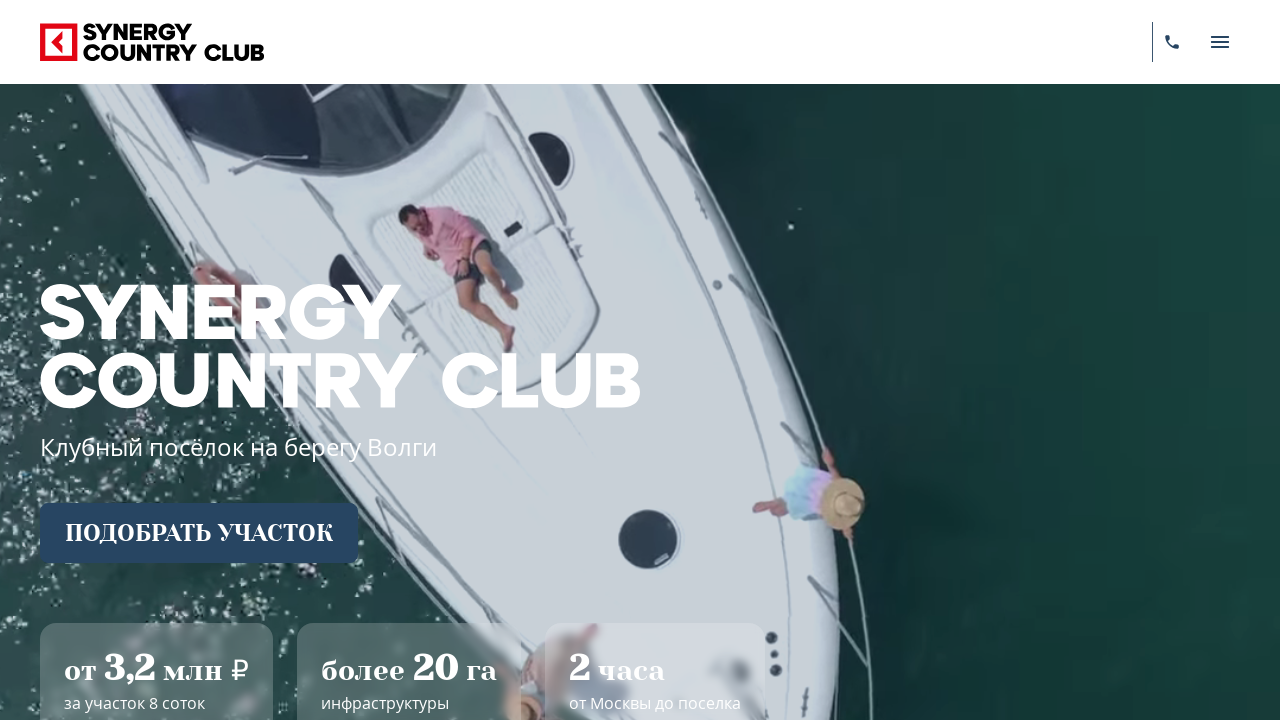

Waited for 'Клубный посёлок' text to become visible on syn_103 (Synergy Country Club) site
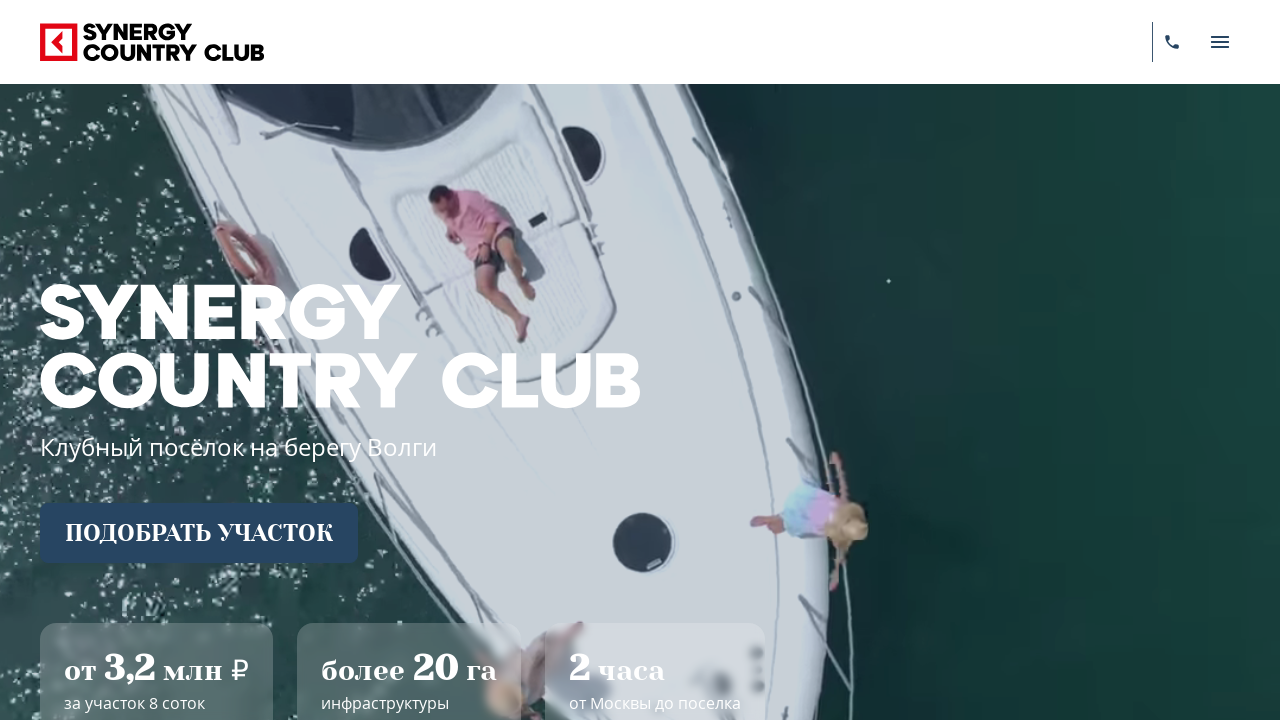

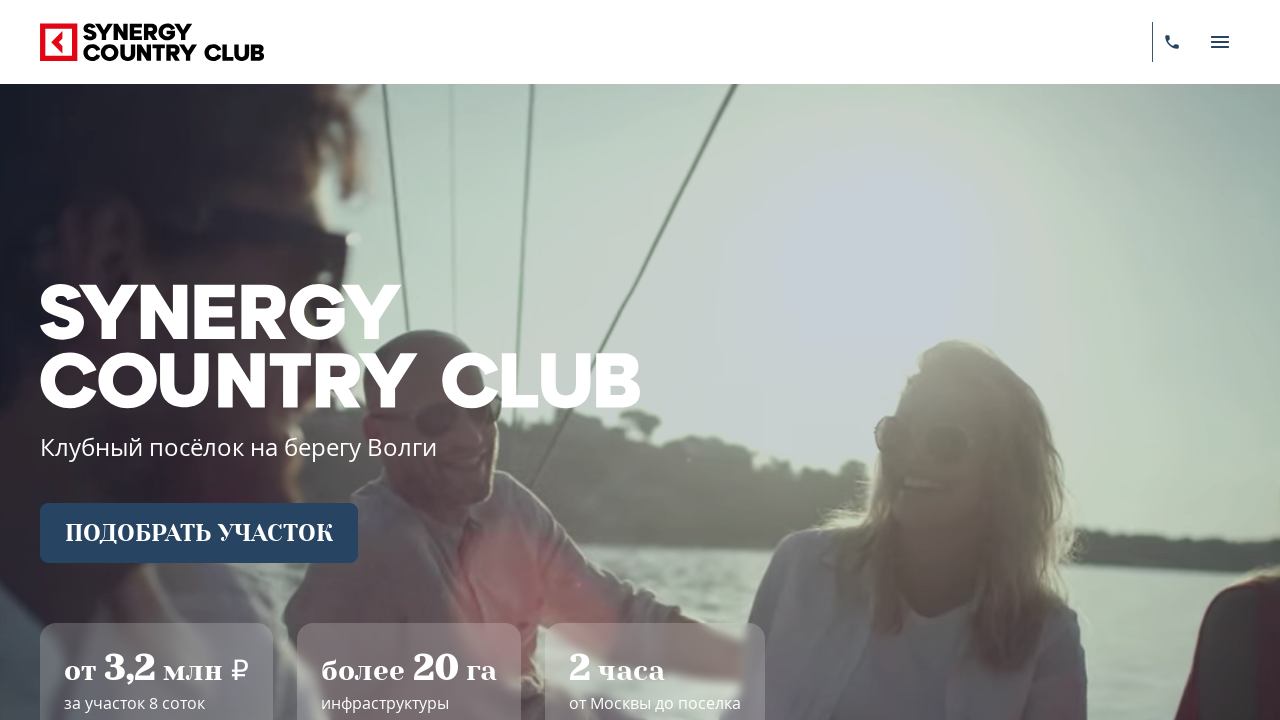